Tests the contact form functionality by filling in name, email, subject, and message fields, then submitting the form

Starting URL: https://lennertamas.github.io/blondesite/contact/

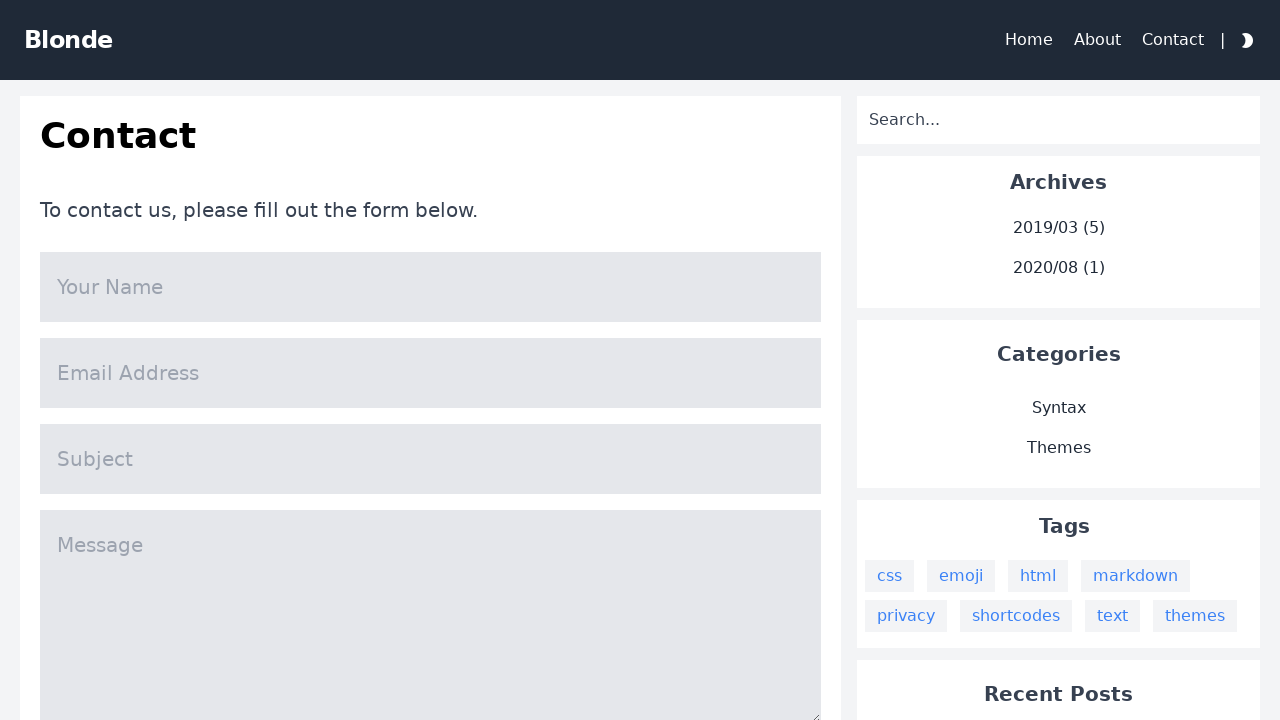

Page loaded (domcontentloaded state)
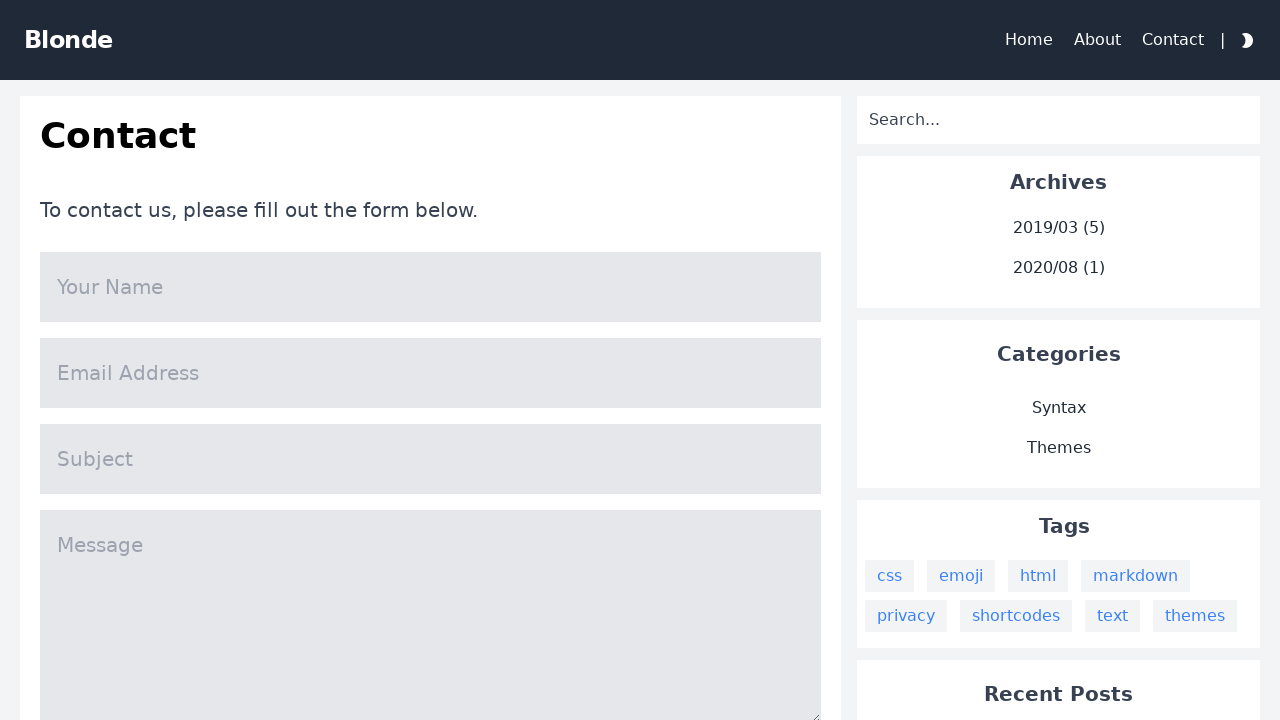

Filled name field with 'Neville Longbottom' on input[name='name']
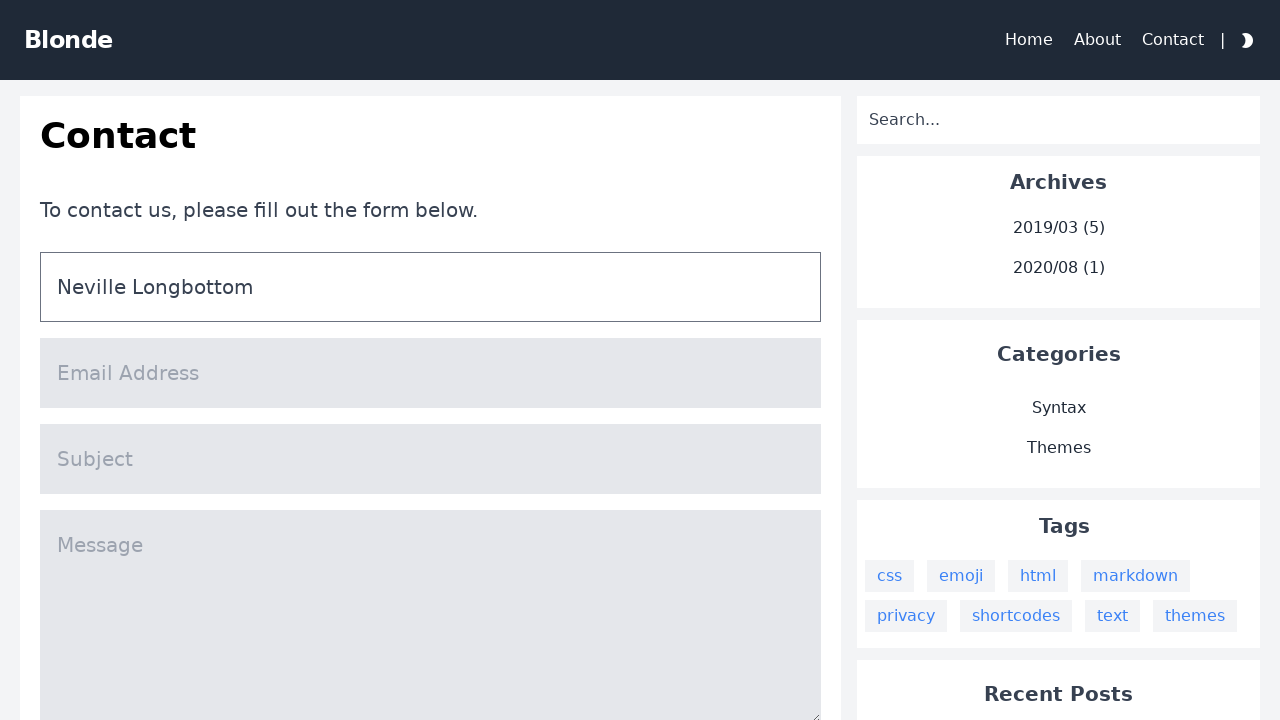

Filled email field with 'nevillelongbottom@roxfort.com' on input[name='mail']
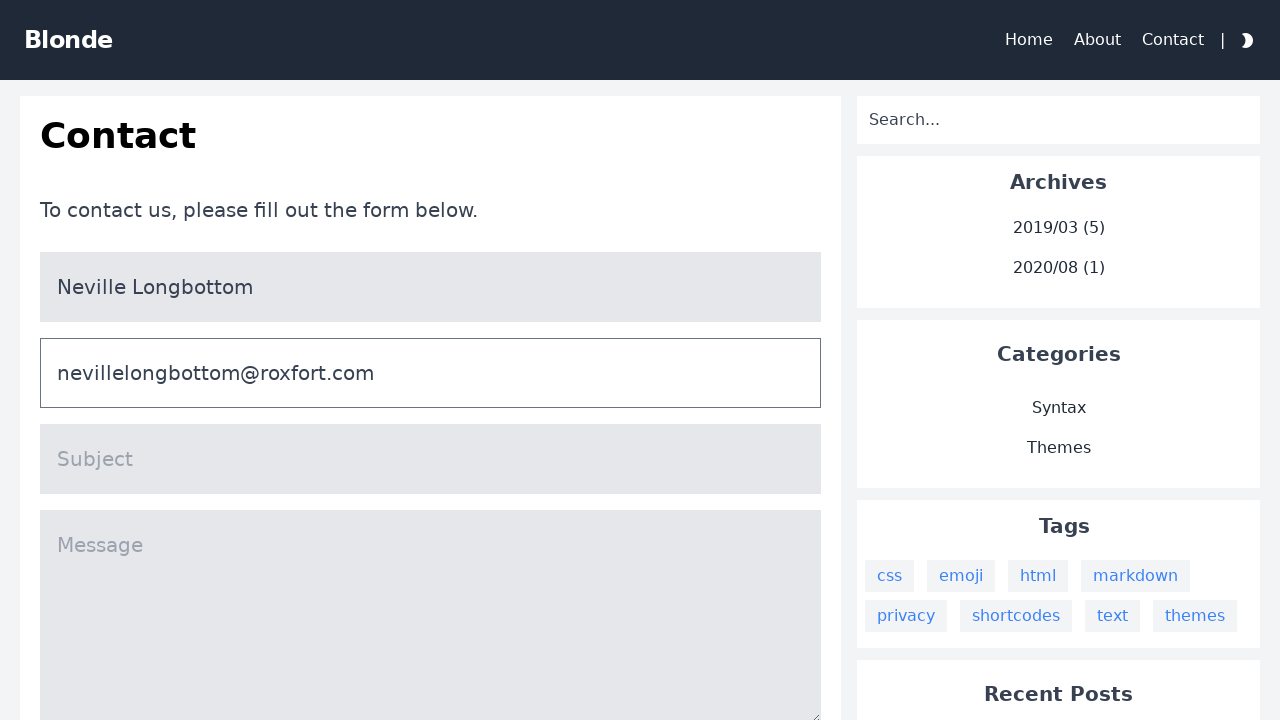

Filled subject field with 'I forgot when I take the exam' on input[name='title']
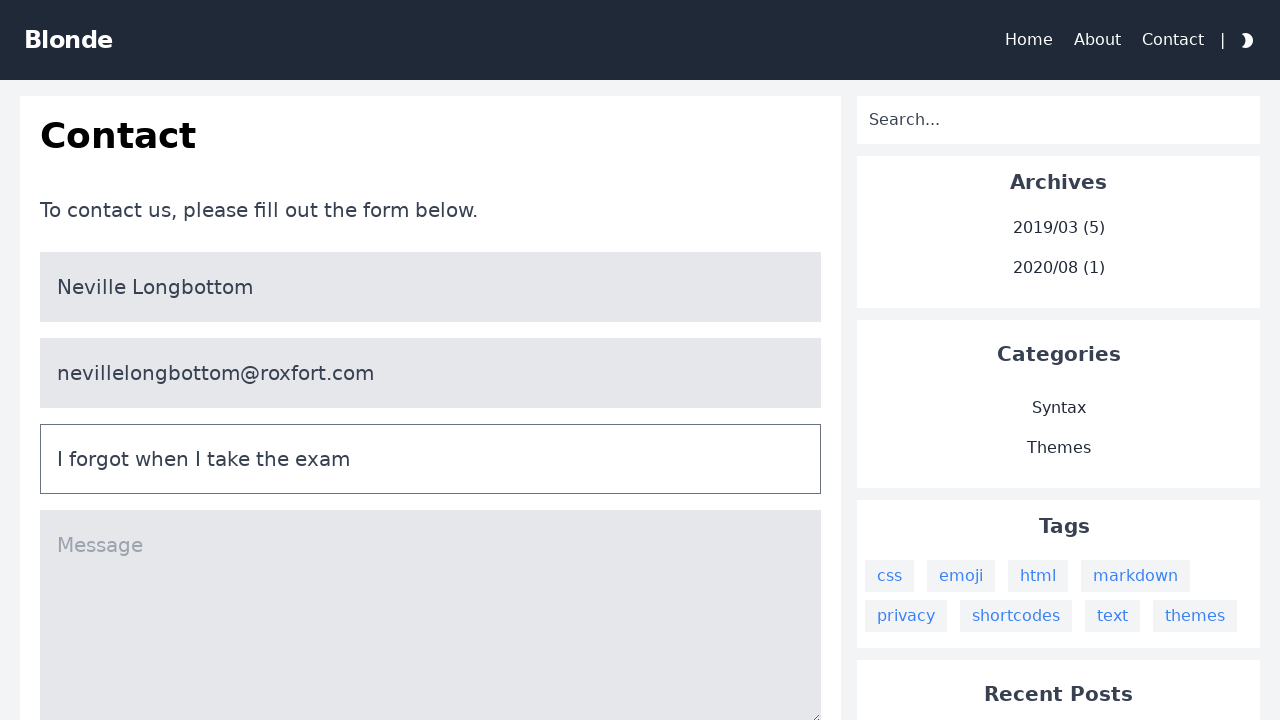

Filled message field with herbology exam inquiry on textarea[name='message']
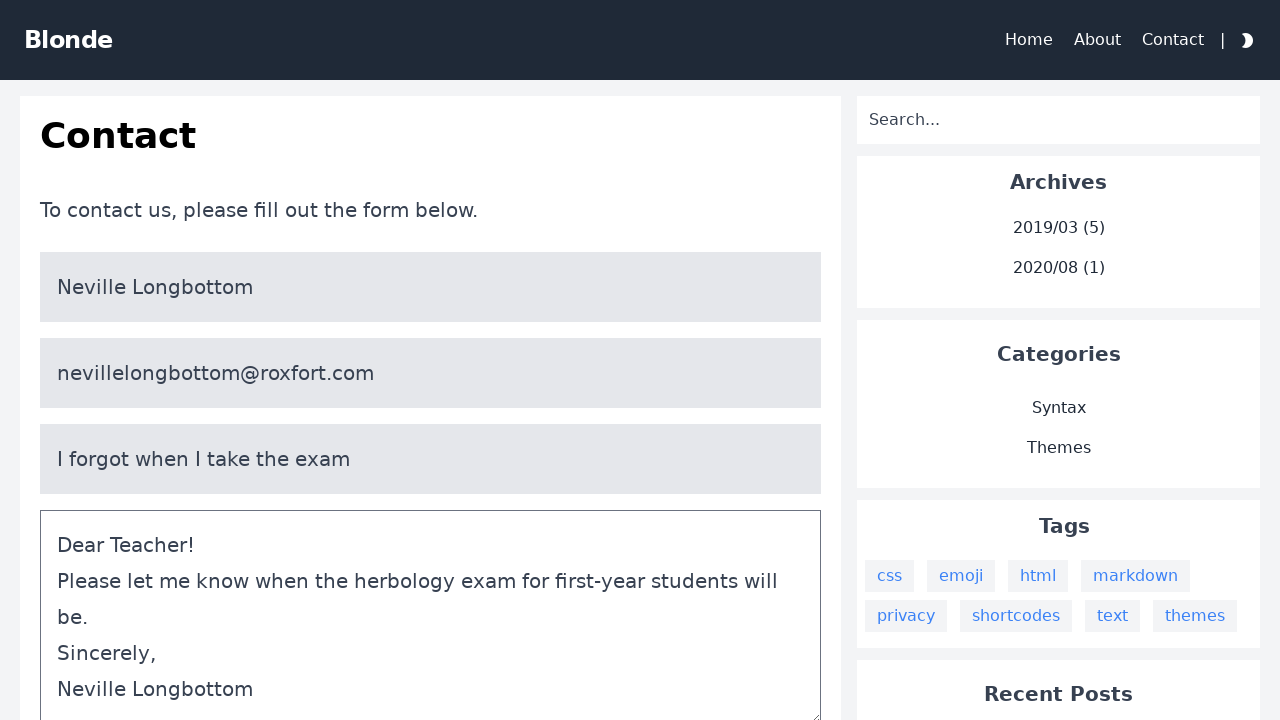

Clicked submit button to submit the contact form at (431, 360) on #content > div > div > div.bg-white.col-span-3.lg\:col-span-2.p-5.dark\:bg-warmg
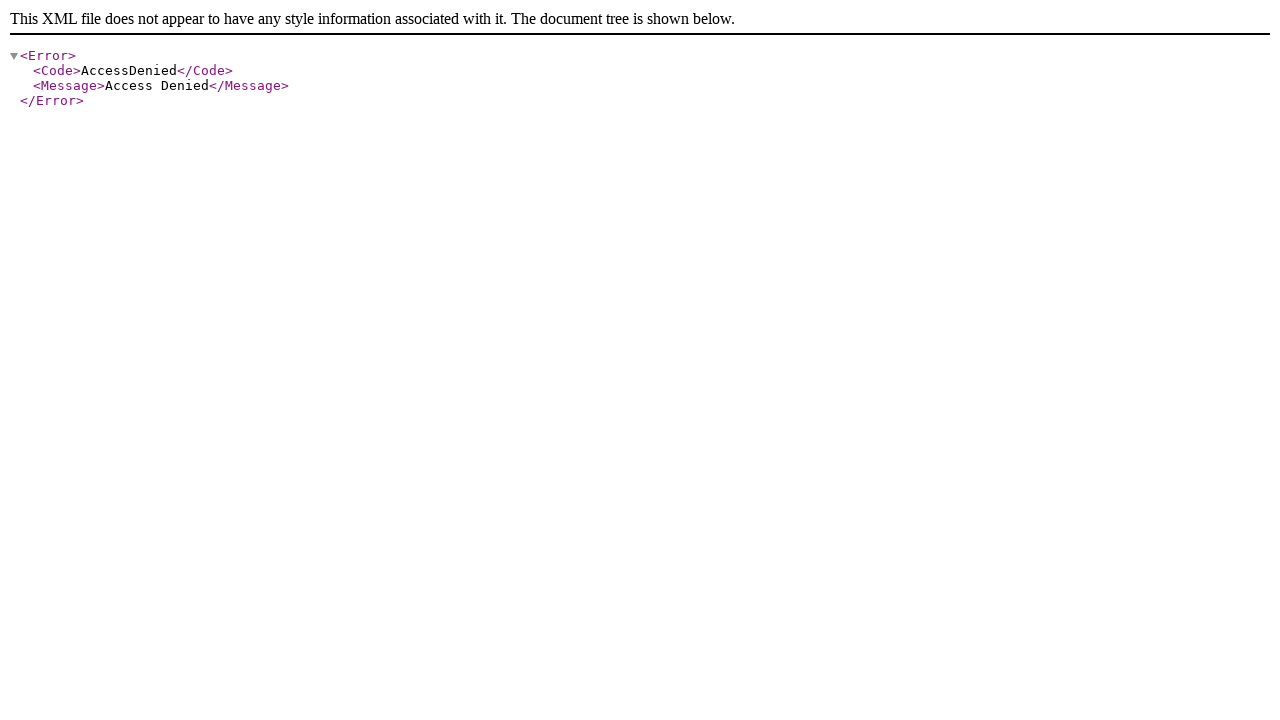

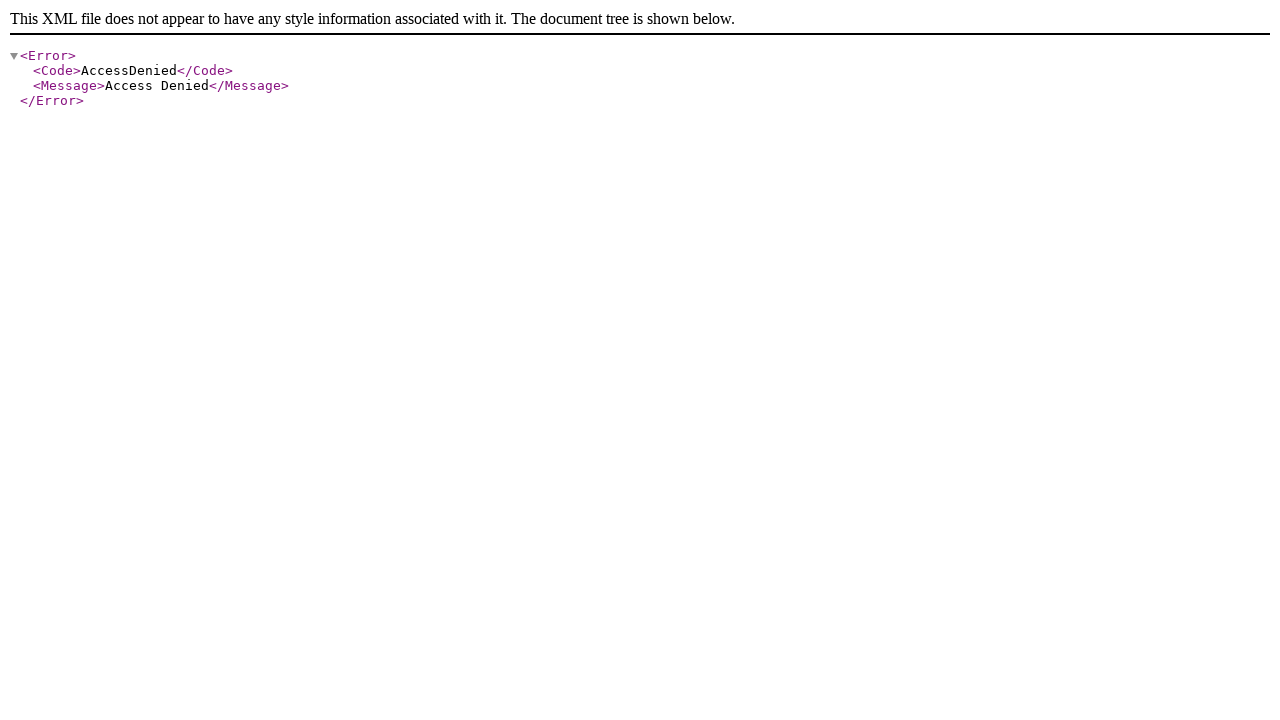